Tests alert functionality by navigating to the alert with textbox demo, triggering a prompt alert, entering text, and accepting it

Starting URL: http://demo.automationtesting.in/Alerts.html

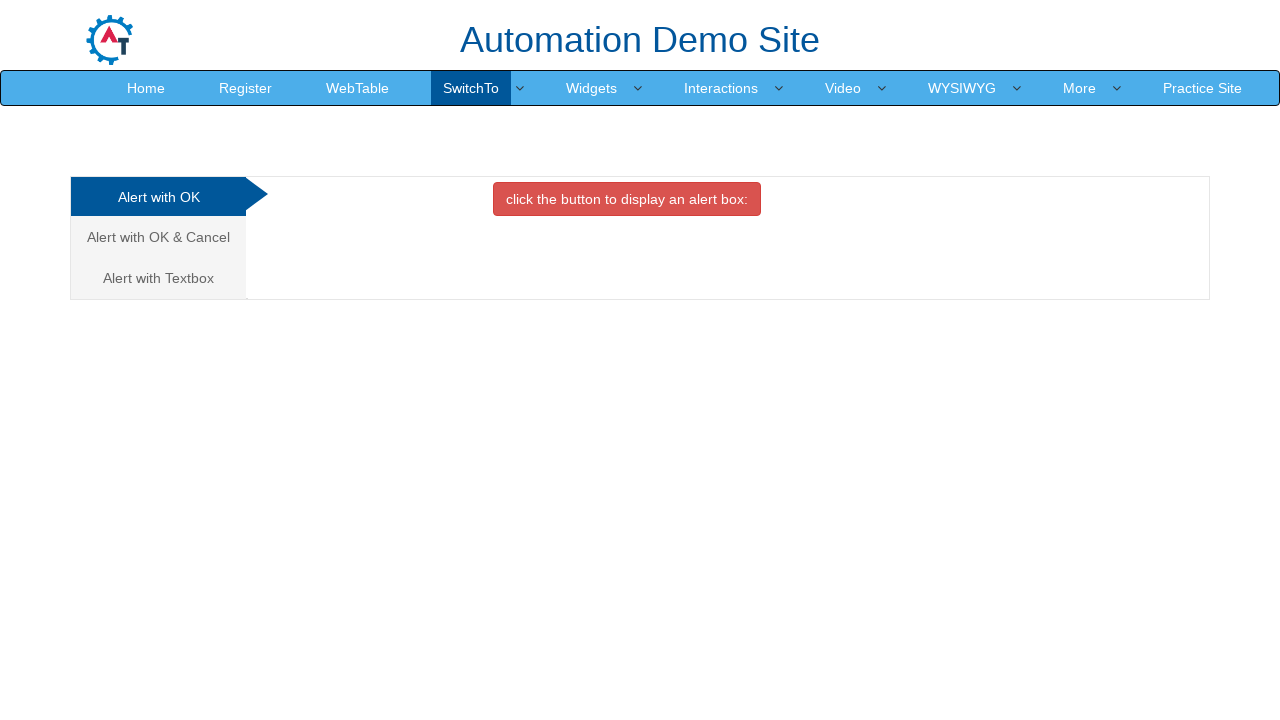

Clicked on 'Alert with Textbox' tab at (158, 278) on xpath=//a[text()='Alert with Textbox ']
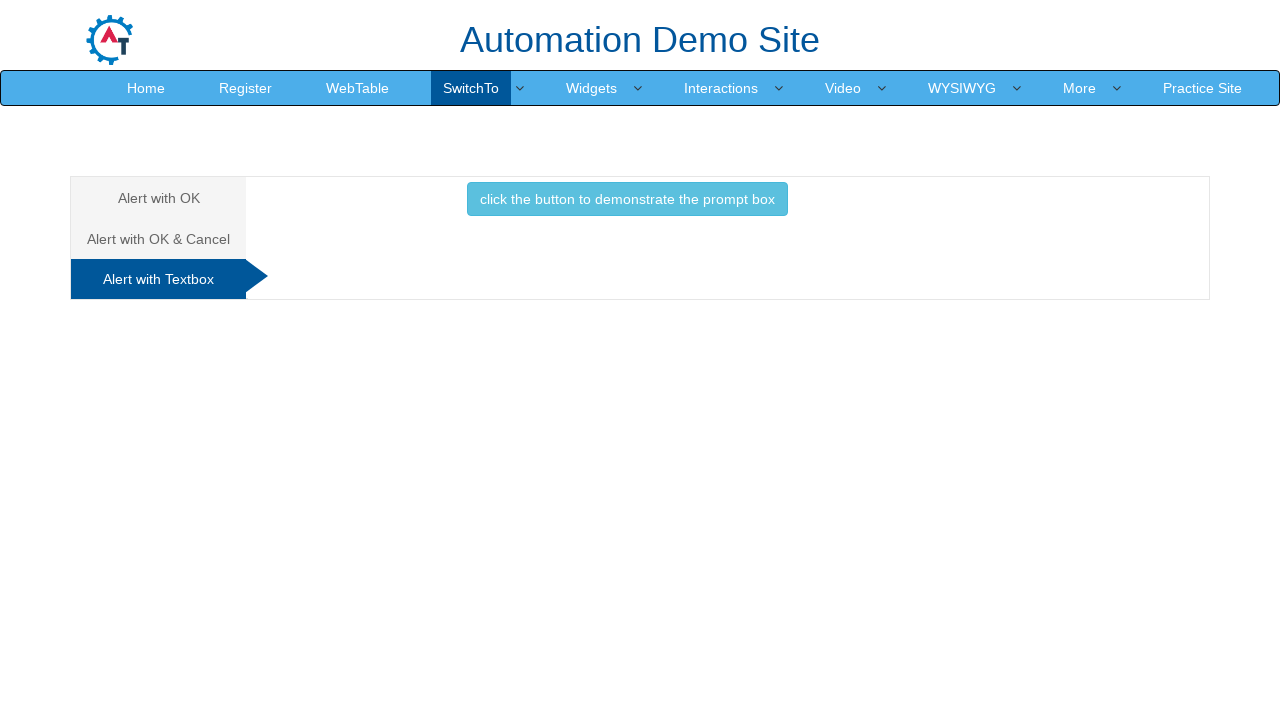

Clicked button to trigger prompt alert at (627, 199) on xpath=//button[text()='click the button to demonstrate the prompt box ']
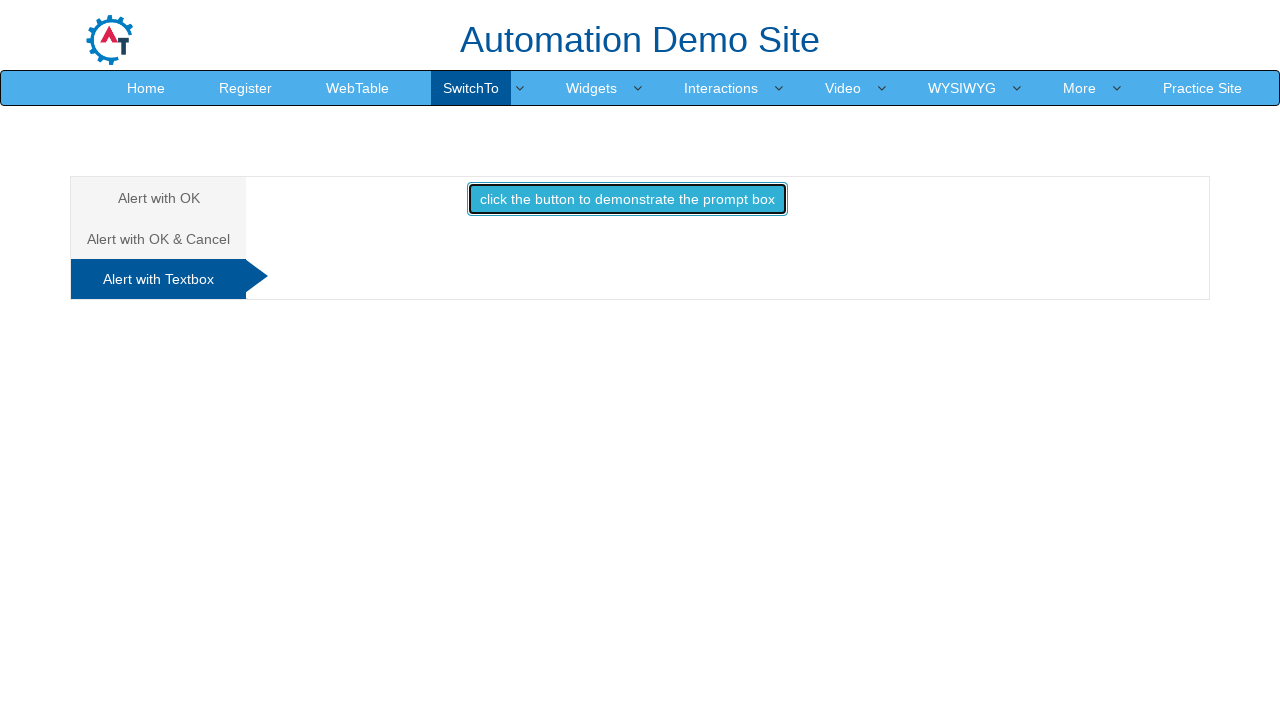

Set up dialog handler to accept prompt with text 'kani'
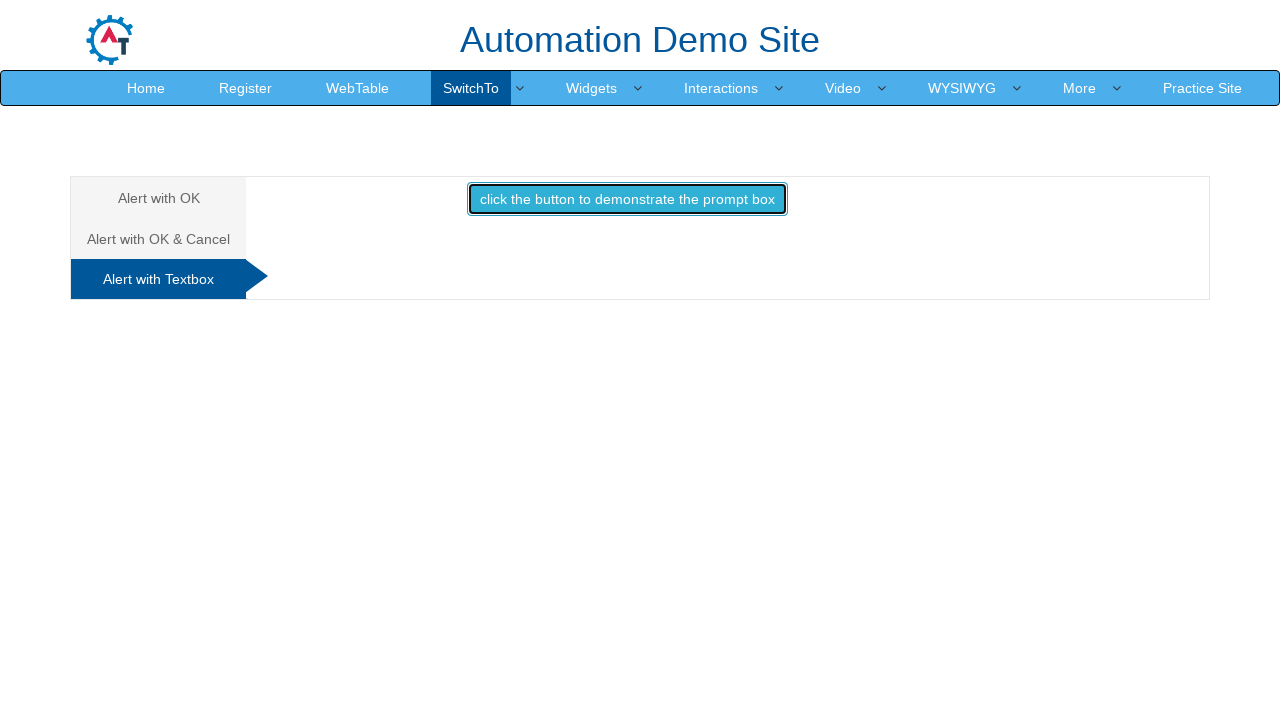

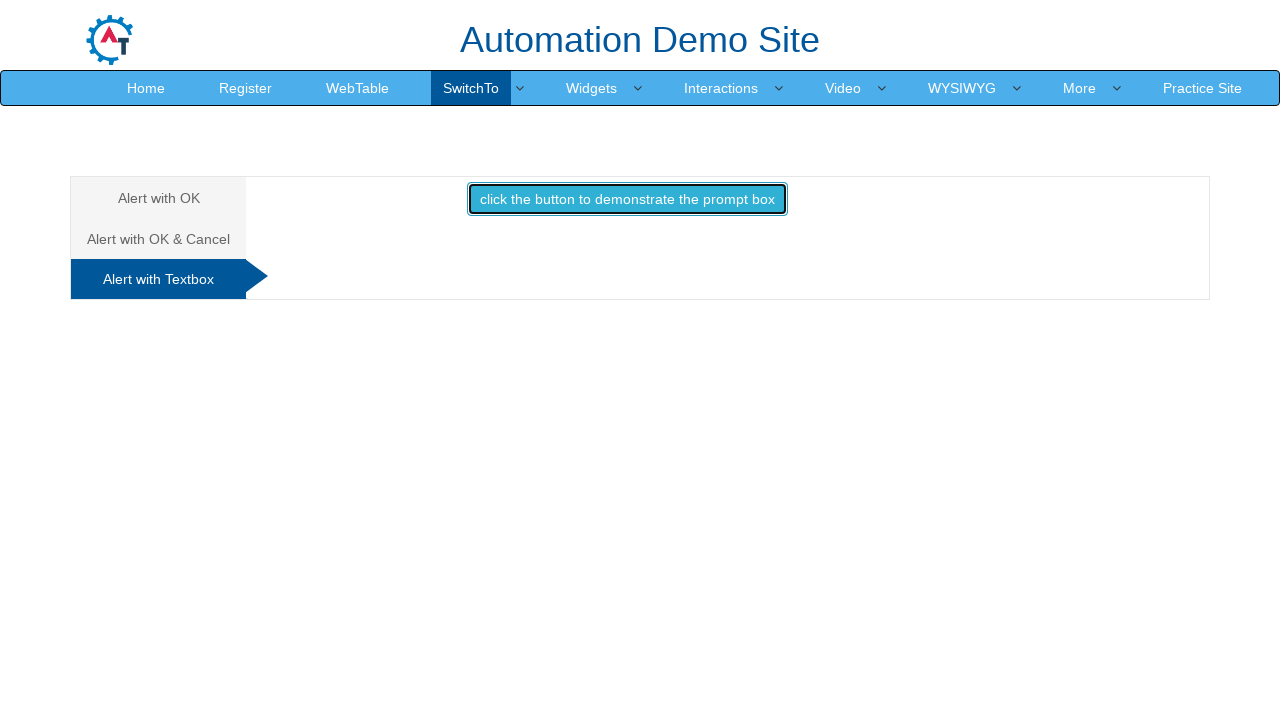